Tests dynamic dropdown functionality on a flight booking practice page by selecting origin and destination cities from dropdown menus using parent-child relationship XPath selectors.

Starting URL: https://rahulshettyacademy.com/dropdownsPractise/#

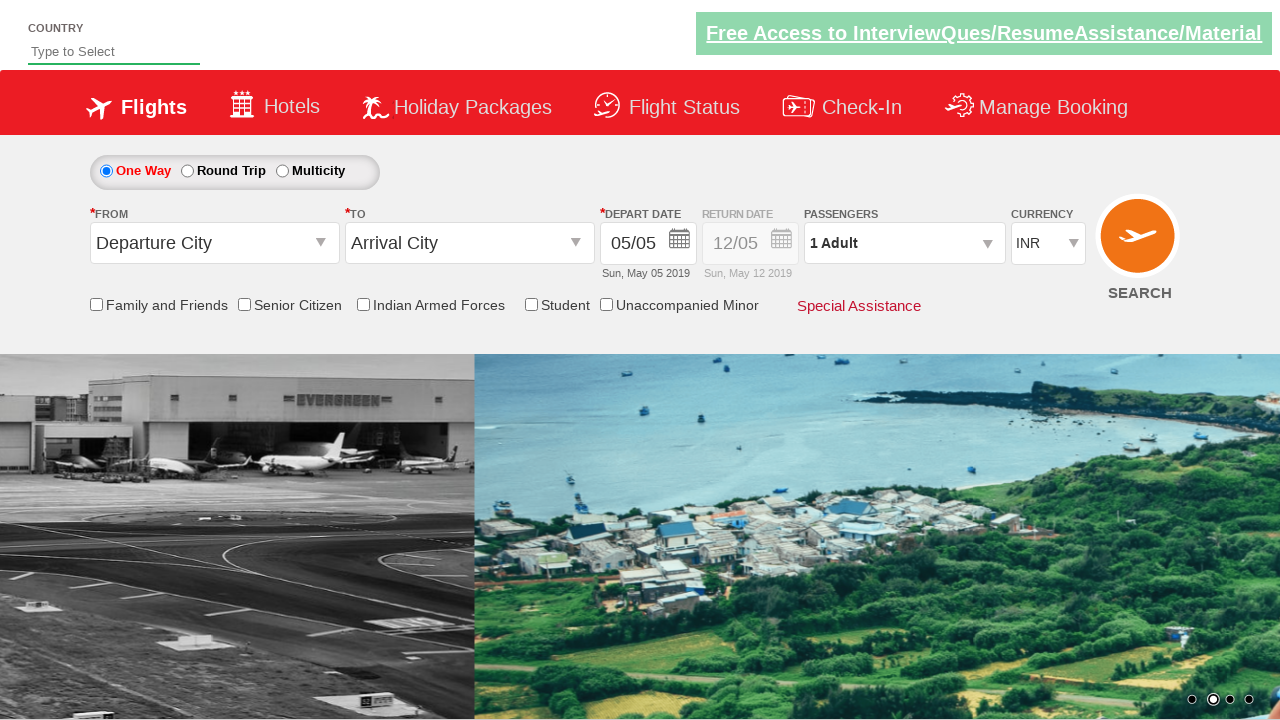

Clicked on origin station dropdown to open it at (214, 243) on input#ctl00_mainContent_ddl_originStation1_CTXT
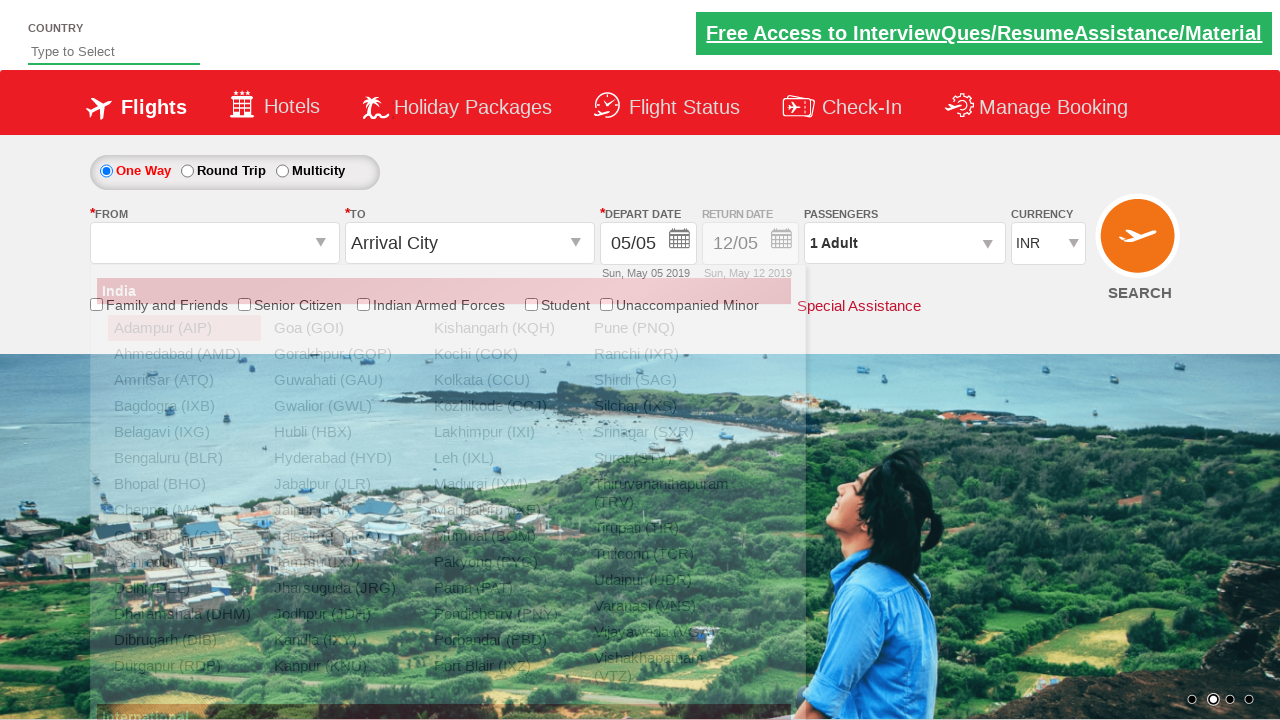

Selected 'HBX' (Hubli) from origin dropdown at (344, 432) on xpath=//div[@id='glsctl00_mainContent_ddl_originStation1_CTNR']//a[@value='HBX']
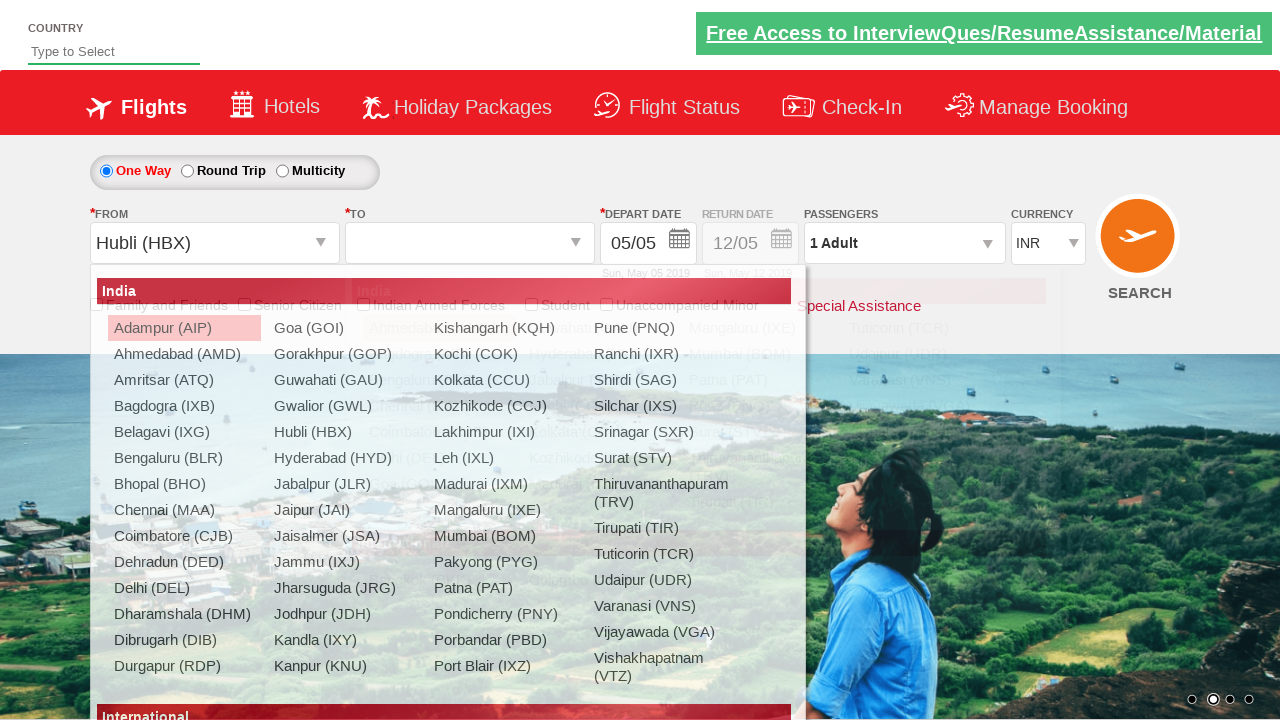

Selected 'CCU' (Kolkata) from destination dropdown at (599, 432) on xpath=//div[@id='glsctl00_mainContent_ddl_destinationStation1_CTNR']//a[@value='
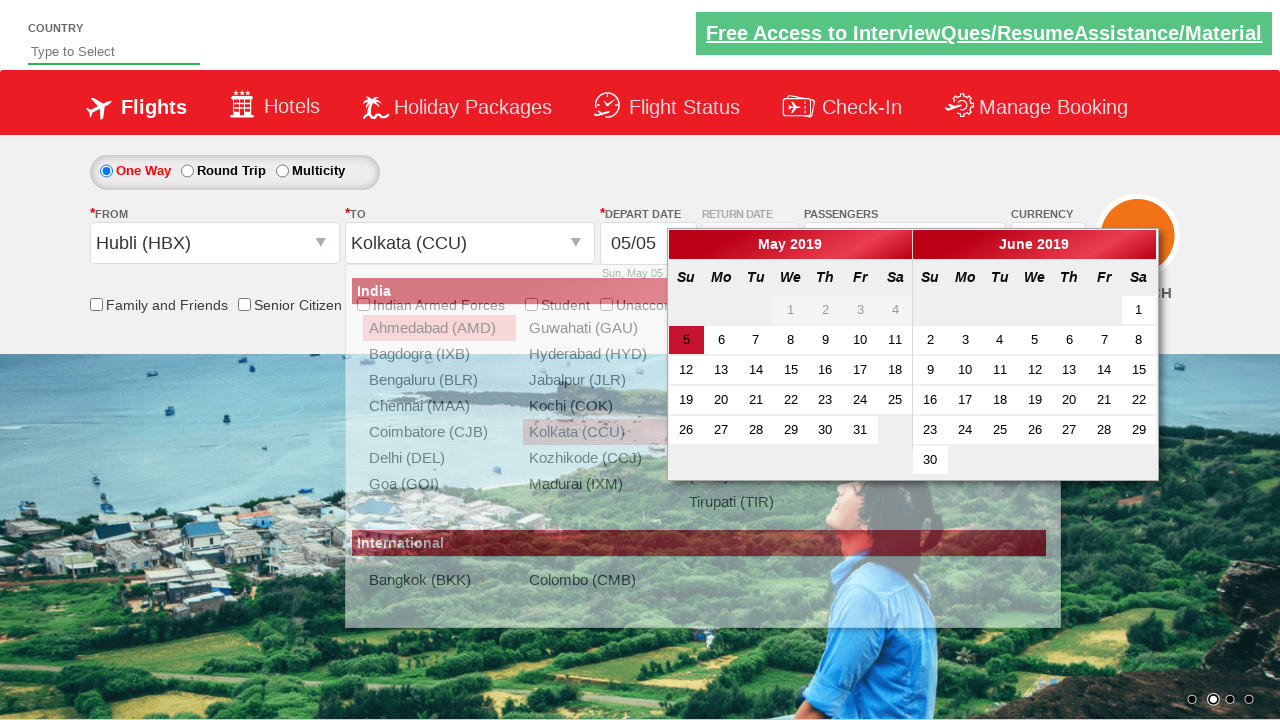

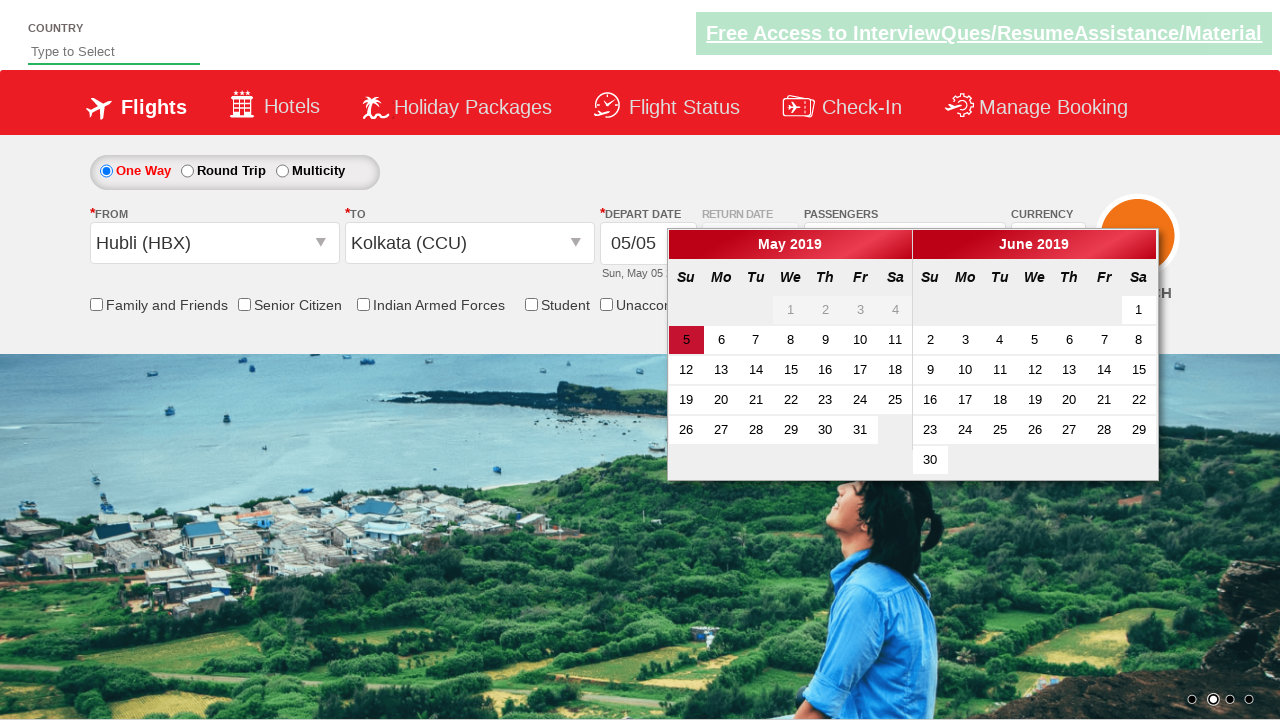